Tests hover dropdown menu navigation by hovering over menu items and clicking through nested submenus

Starting URL: https://demoqa.com/menu#

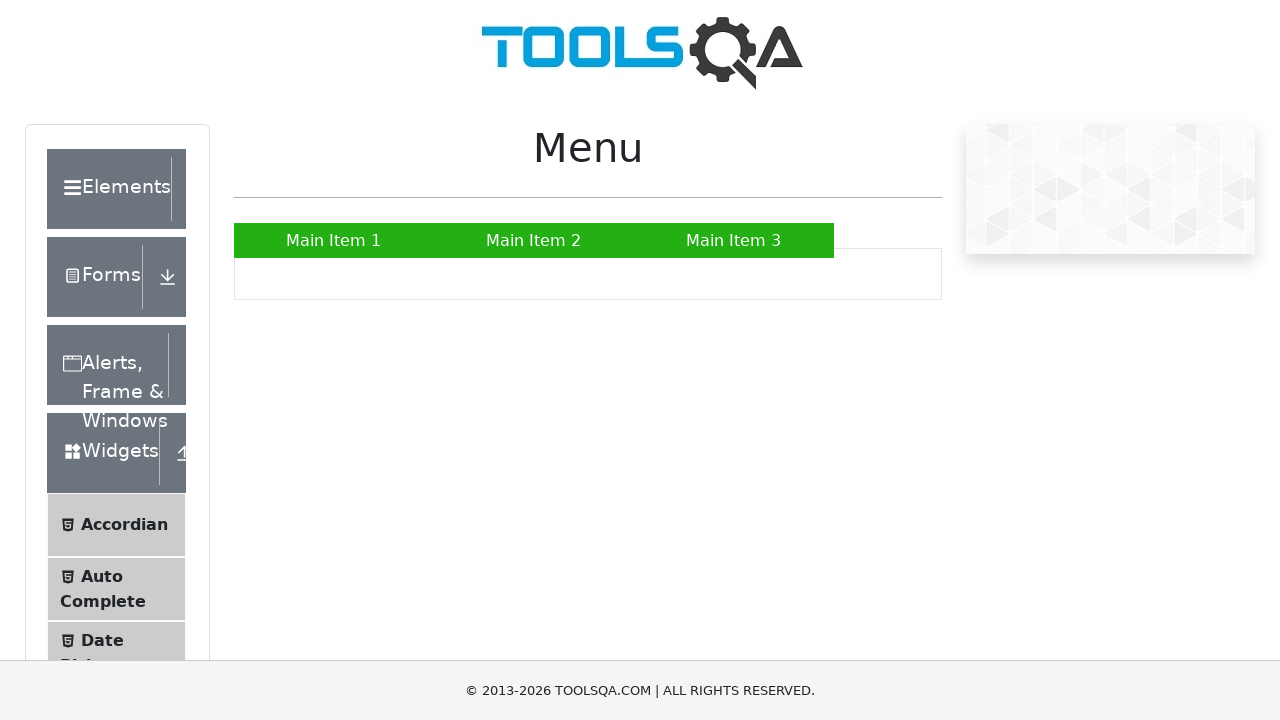

Hovered over Main Item 2 to reveal dropdown menu at (534, 240) on xpath=//a[normalize-space()='Main Item 2']
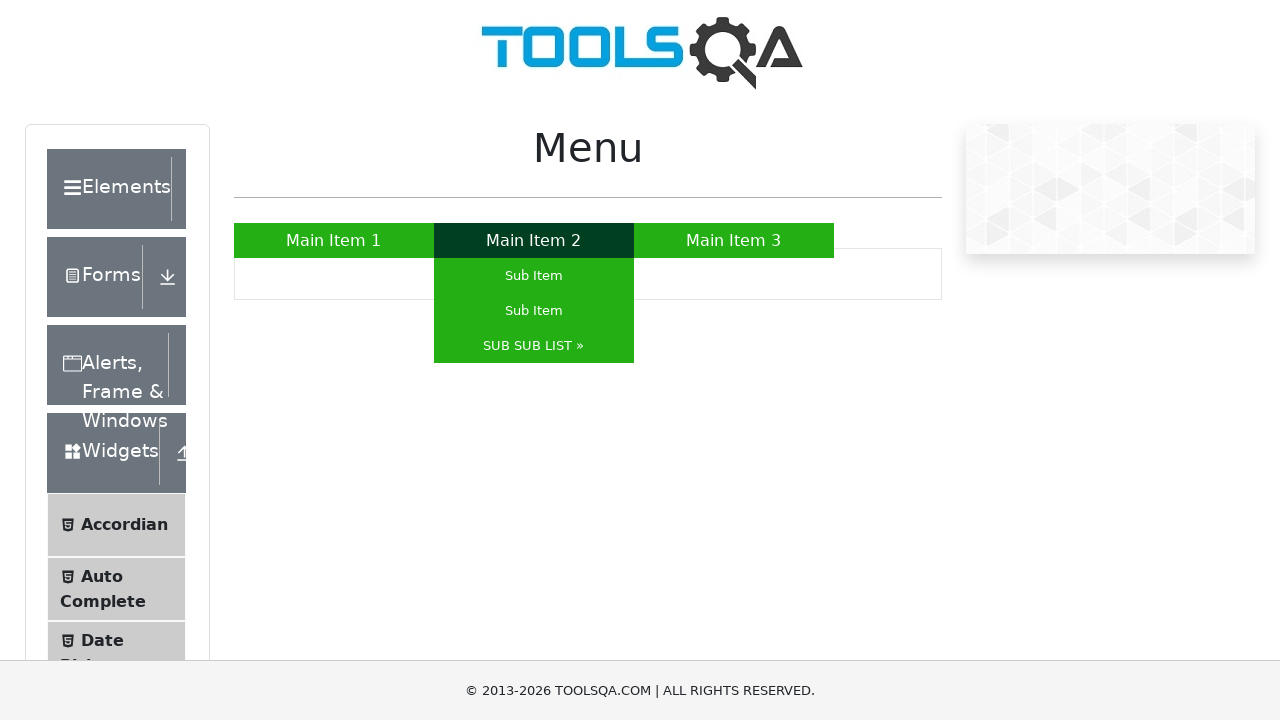

Clicked on Sub Item in the dropdown menu at (534, 310) on (//a[@href='#'][normalize-space()='Sub Item'])[2]
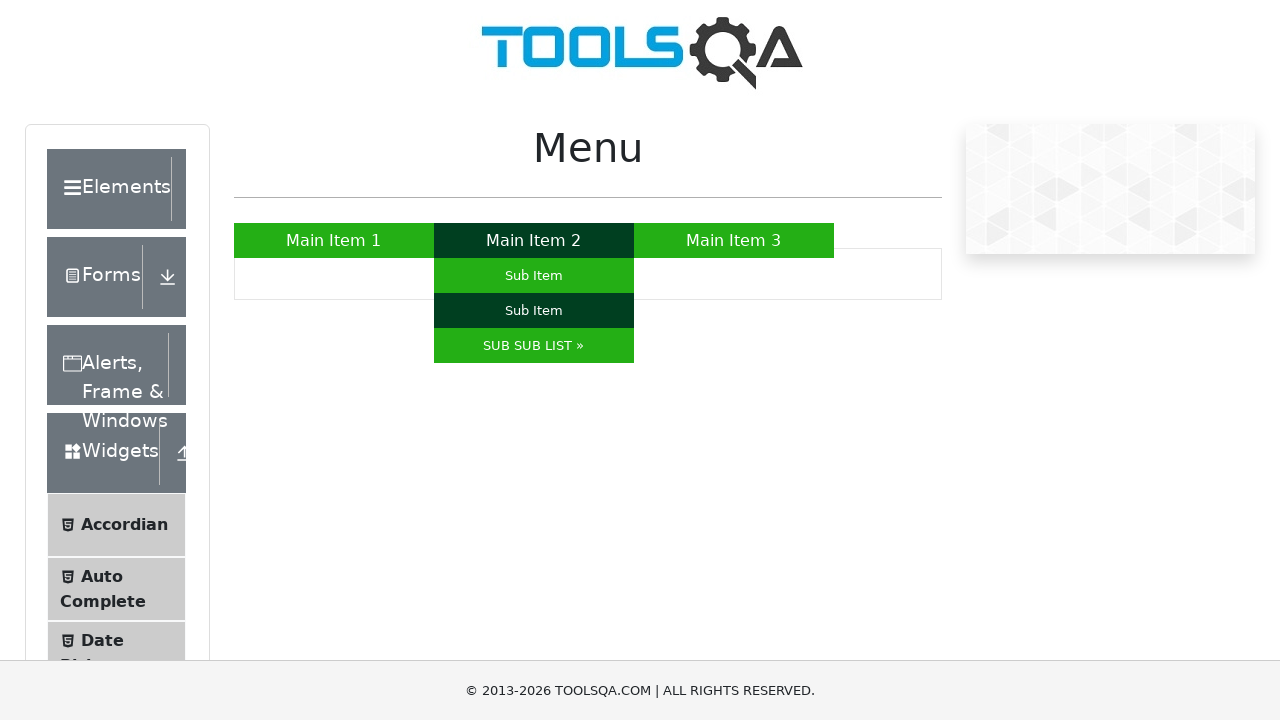

Hovered over SUB SUB LIST to reveal nested submenu at (534, 346) on xpath=//a[normalize-space()='SUB SUB LIST »']
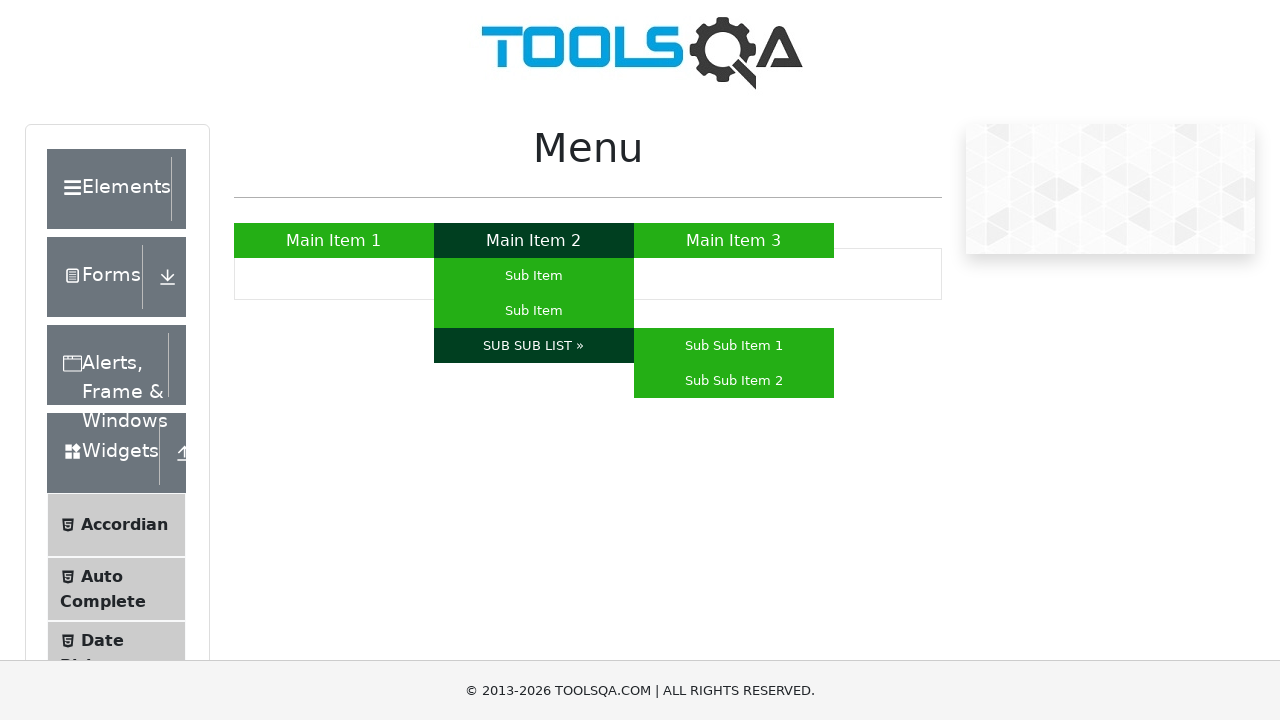

Clicked on Sub Sub Item 2 in the nested submenu at (734, 380) on xpath=//a[normalize-space()='Sub Sub Item 2']
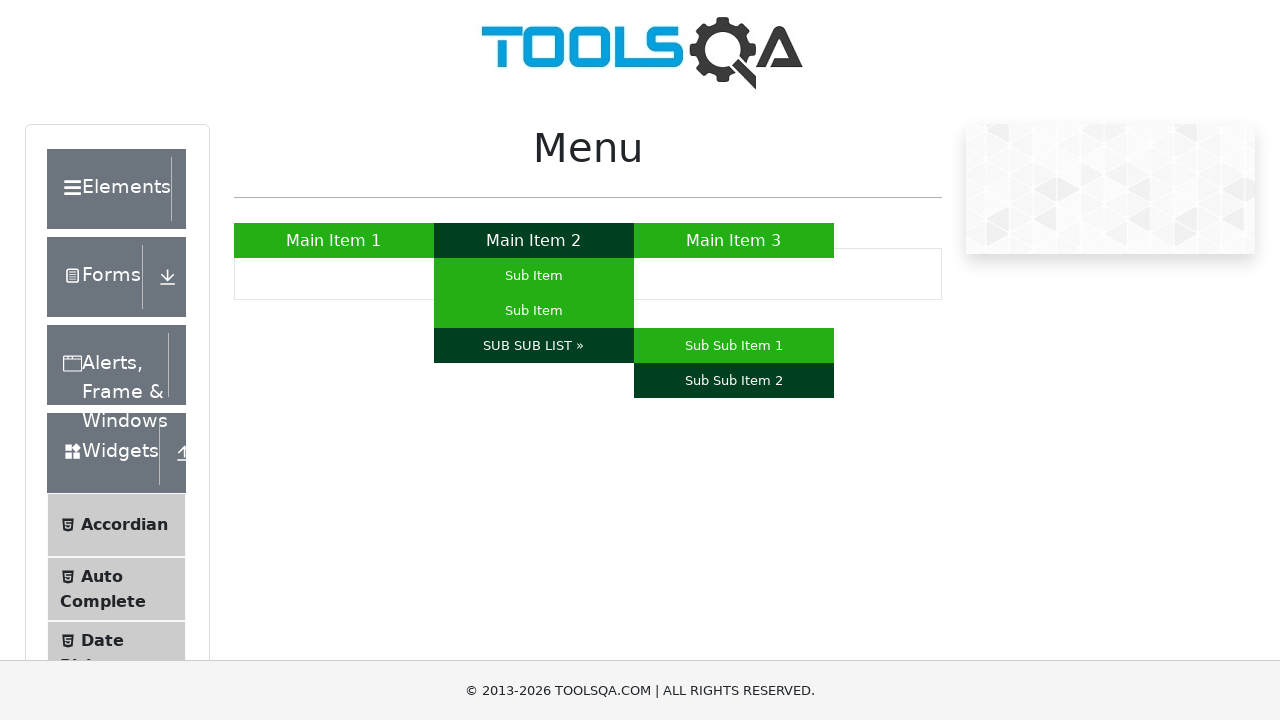

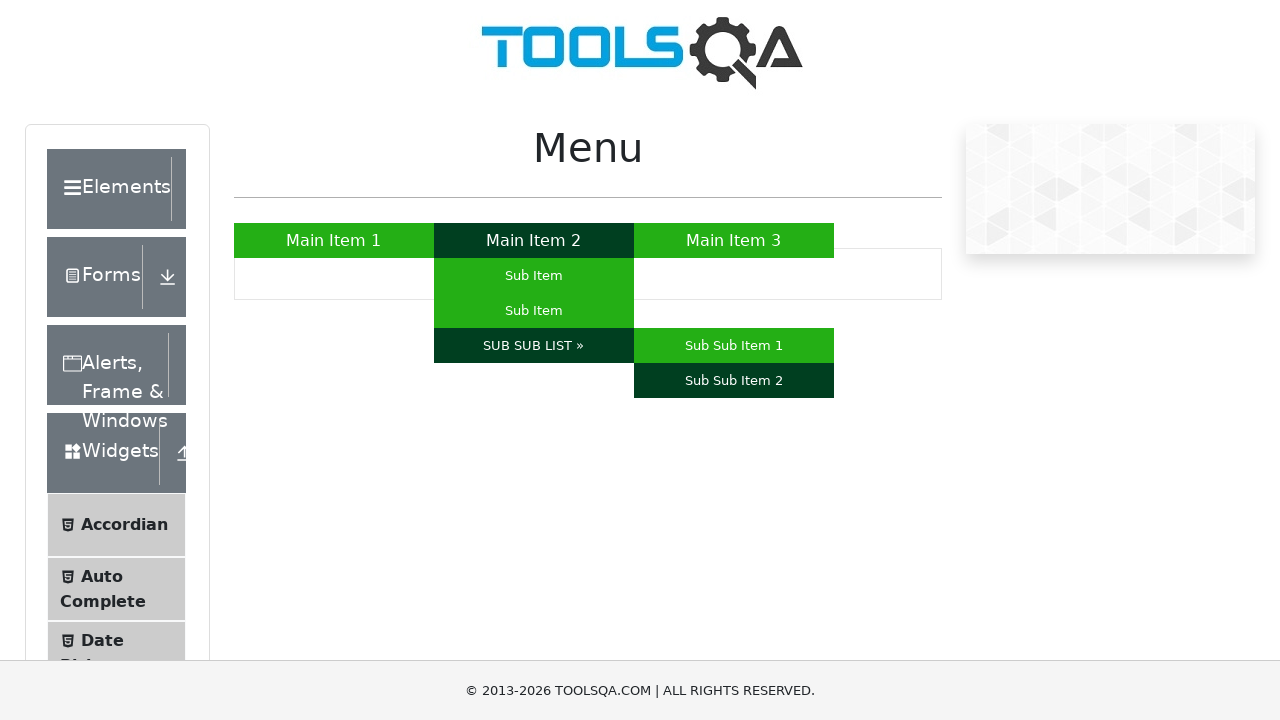